Tests the search functionality on cursosdedesarrollo.com by entering a search term "nas" in the search input, clicking the search button, and verifying the results page header contains the search term.

Starting URL: https://cursosdedesarrollo.com/

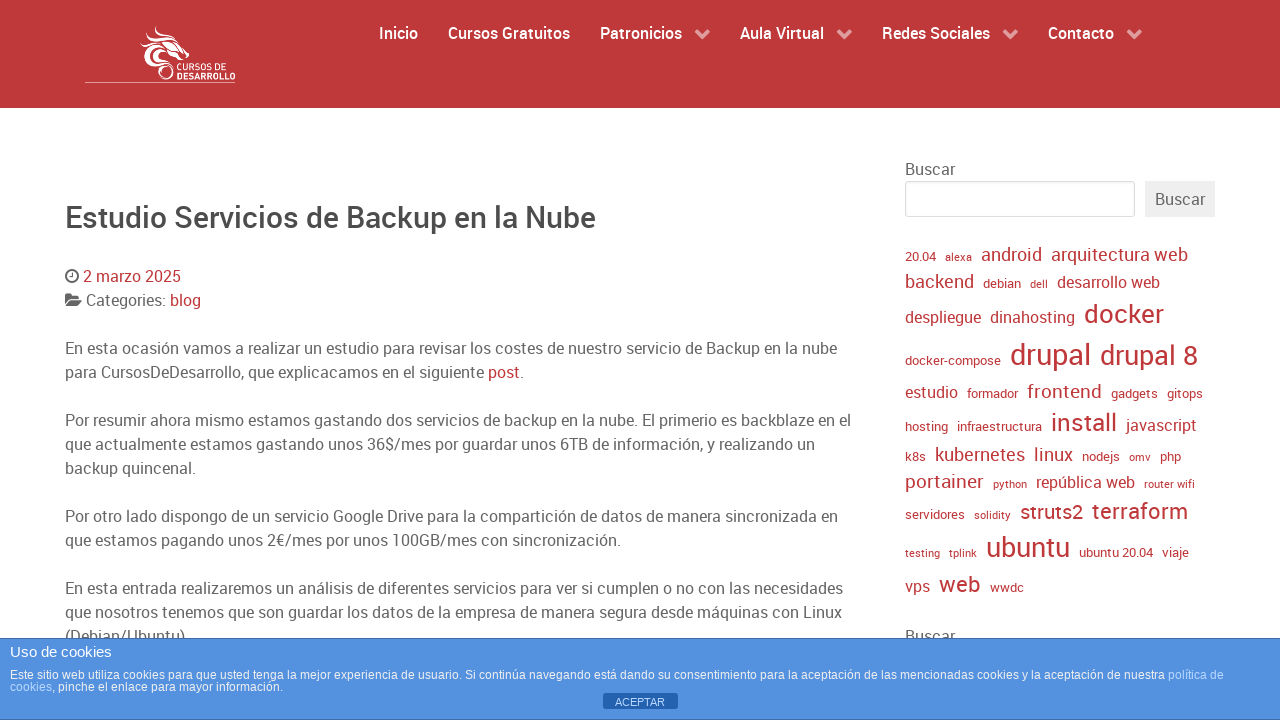

Filled search input with 'nas' on #wp-block-search__input-1
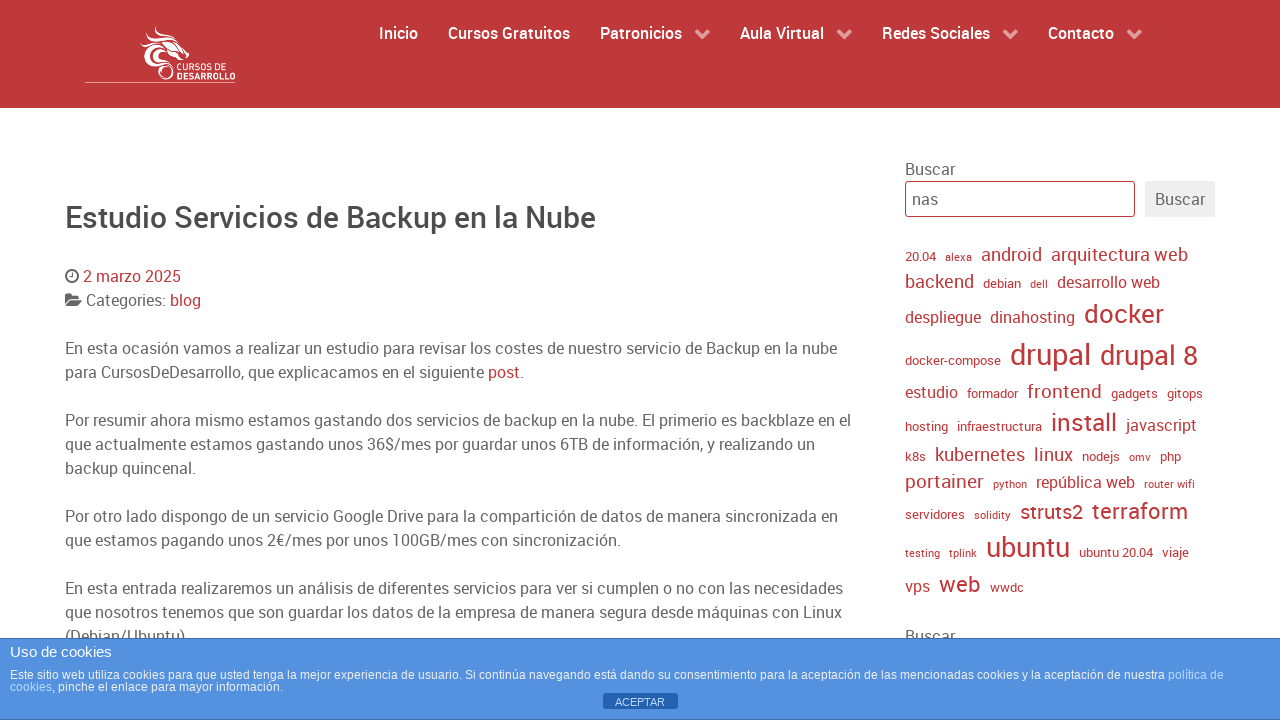

Clicked search button at (1180, 199) on button.wp-block-search__button.wp-element-button
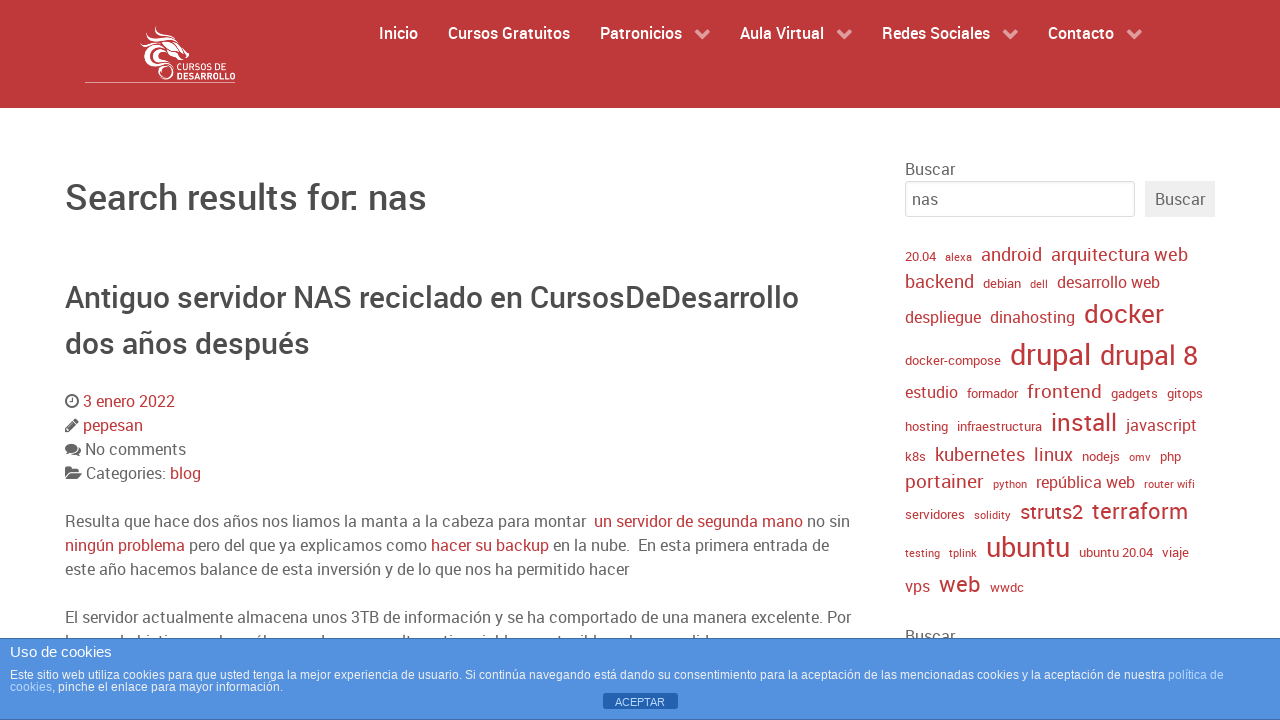

Search results page header loaded
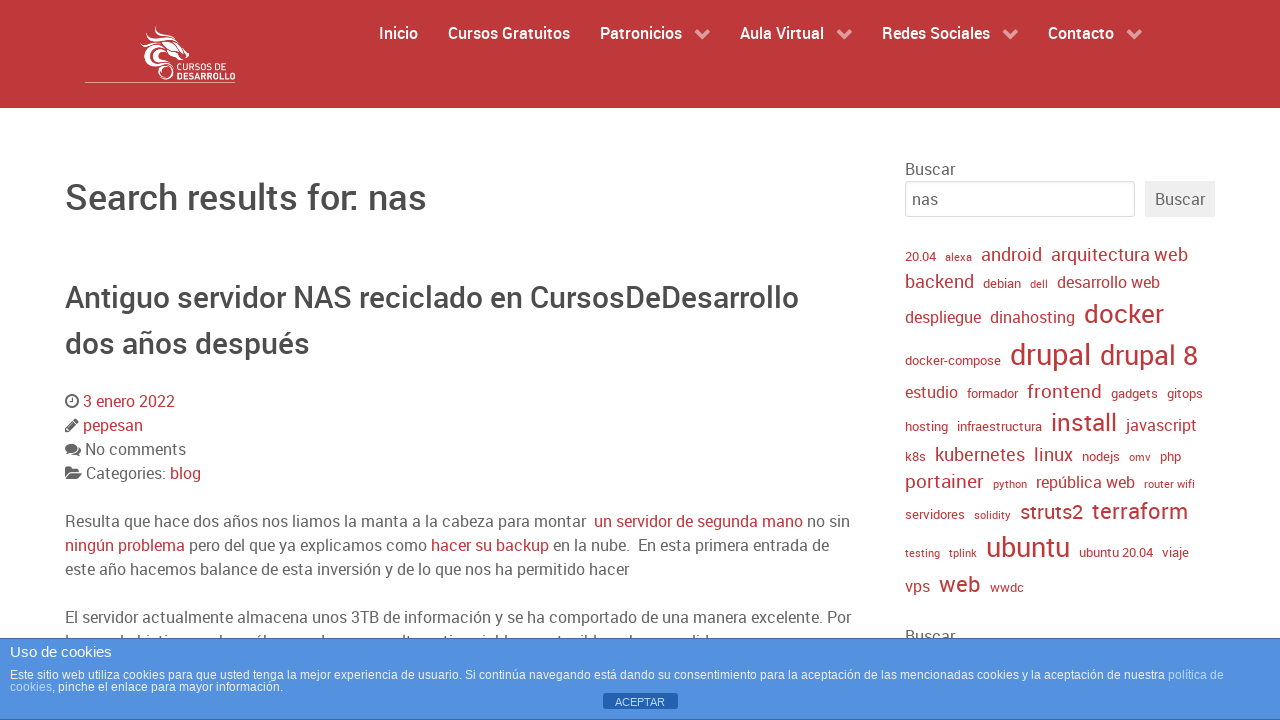

Retrieved header text: '
                                                    Search results for: nas
                                            '
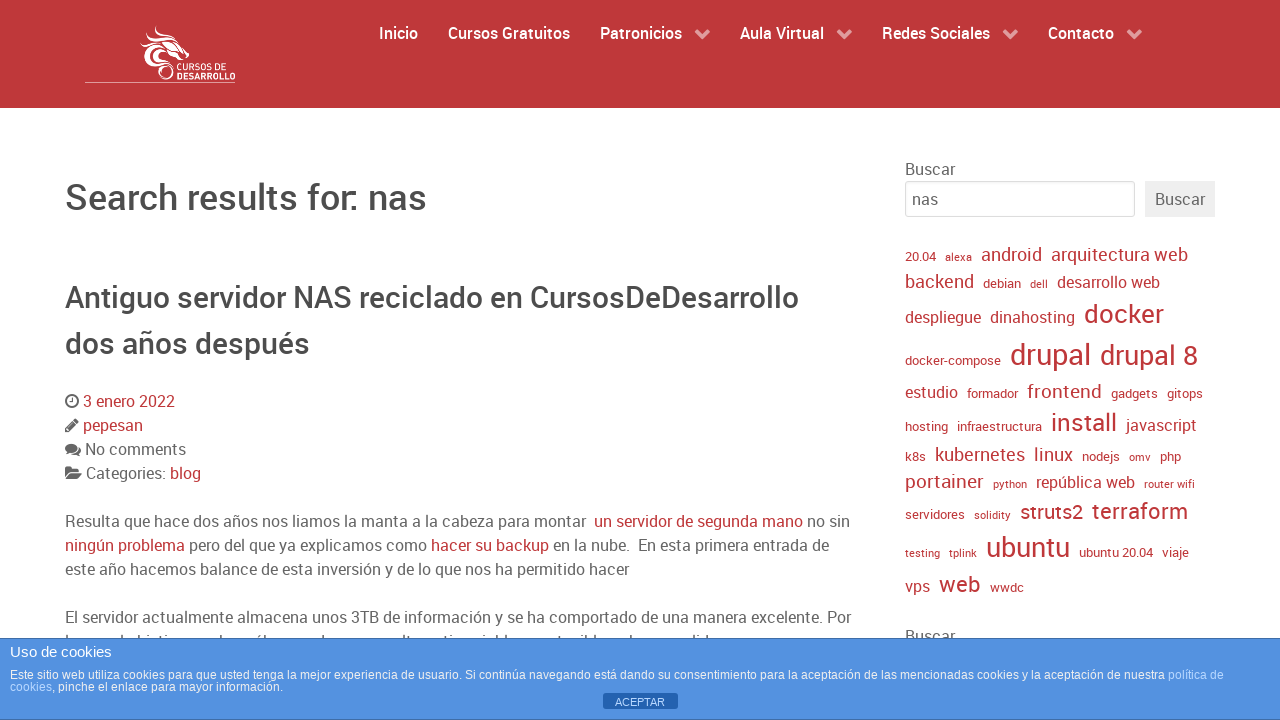

Verified search term 'nas' is present in results header
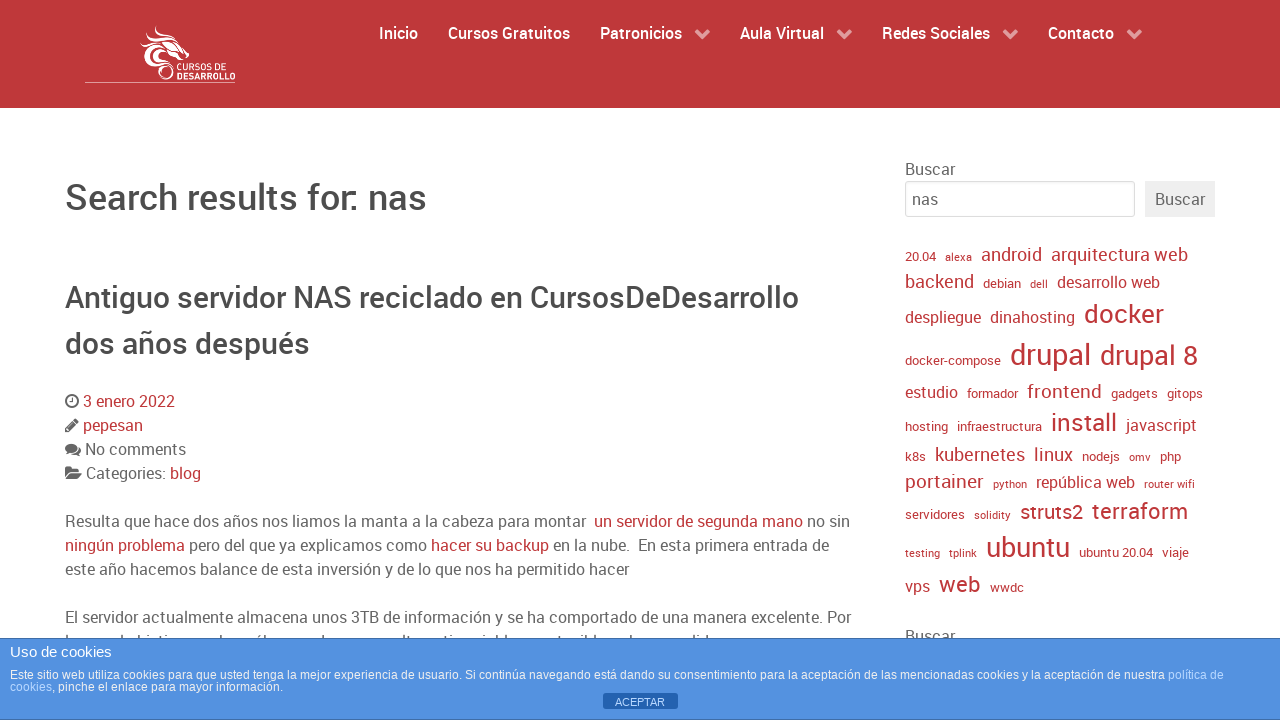

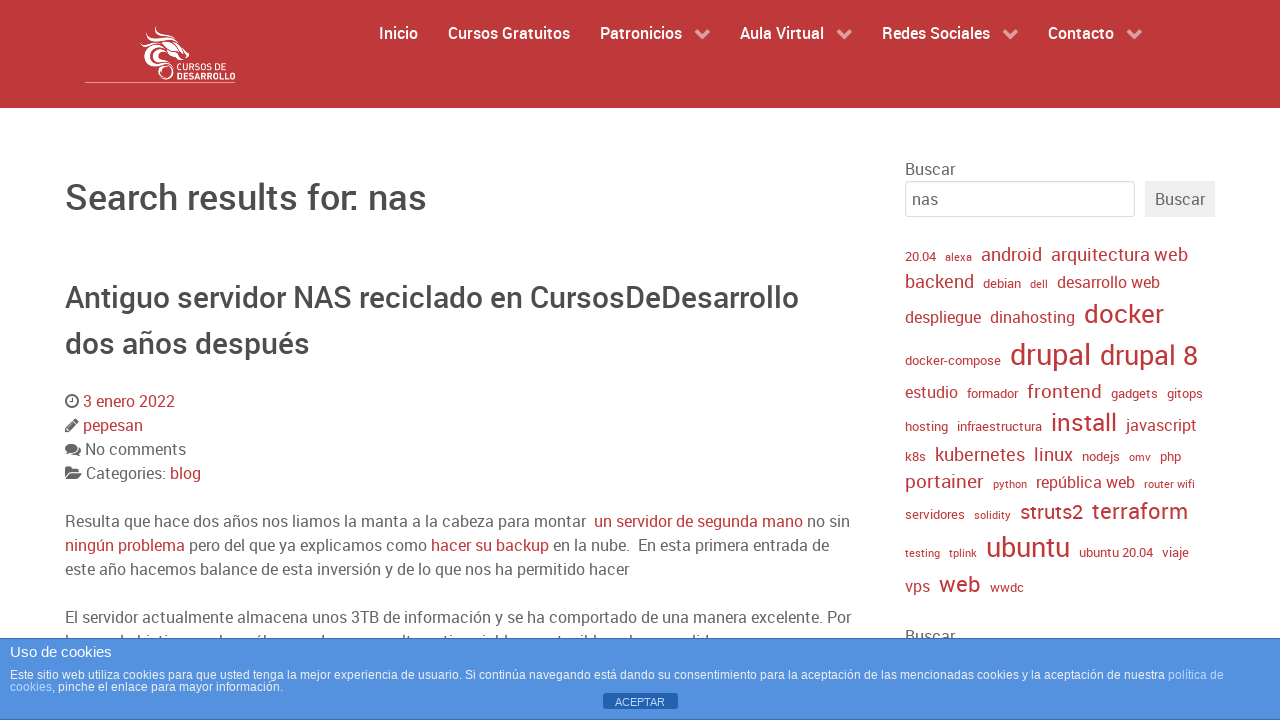